Opens Tesla's homepage and verifies the page title matches the expected value "Electric Cars, Solar & Clean Energy | Tesla"

Starting URL: https://tesla.com/

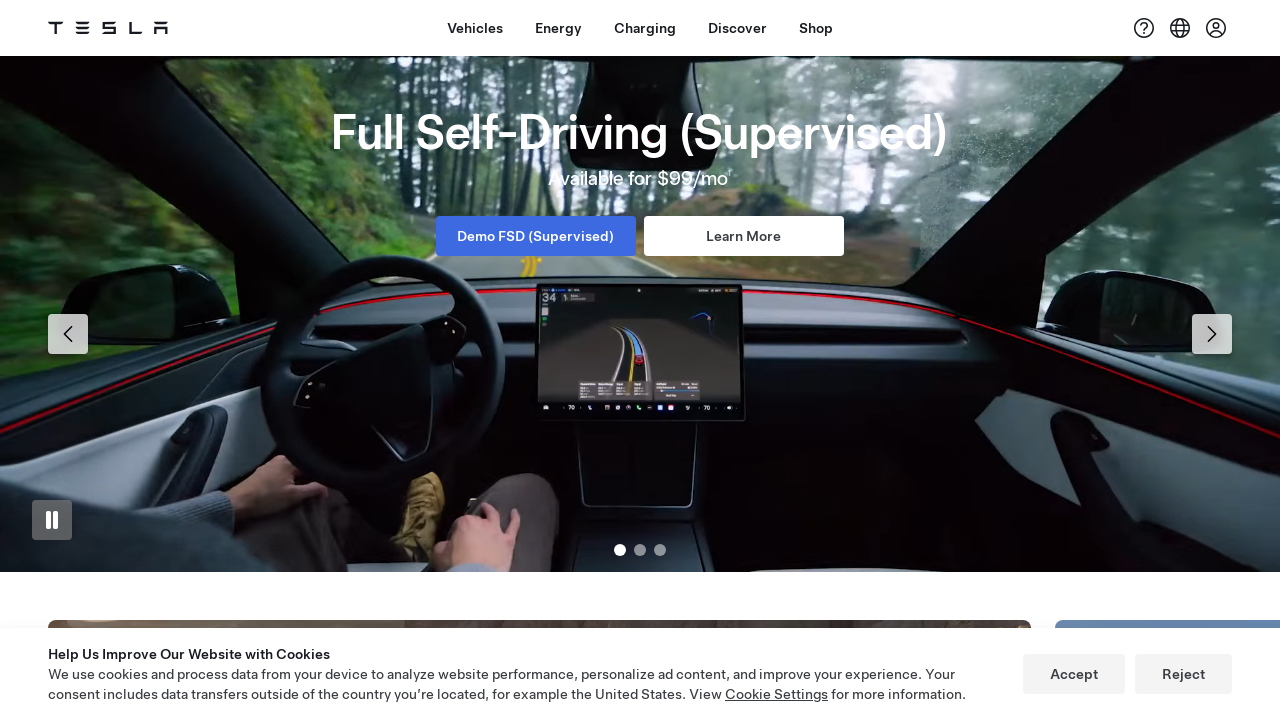

Waited for page to reach domcontentloaded state
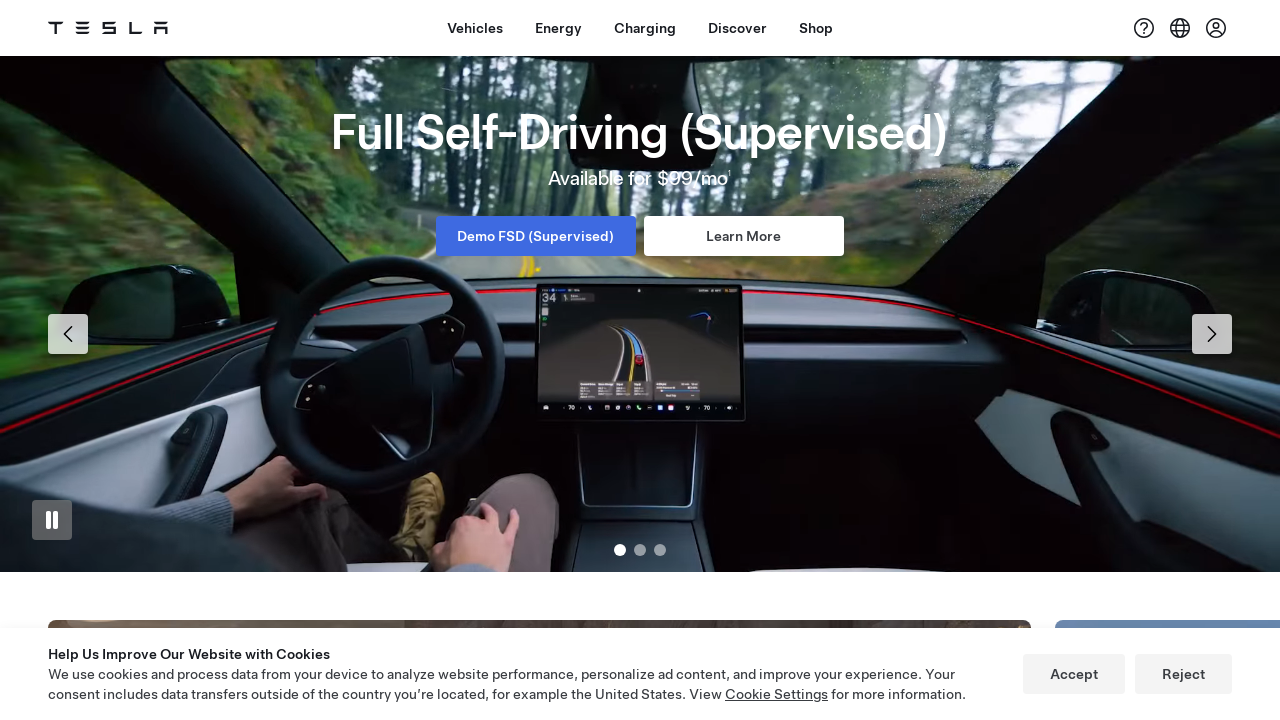

Verified page title matches 'Electric Cars, Solar & Clean Energy | Tesla'
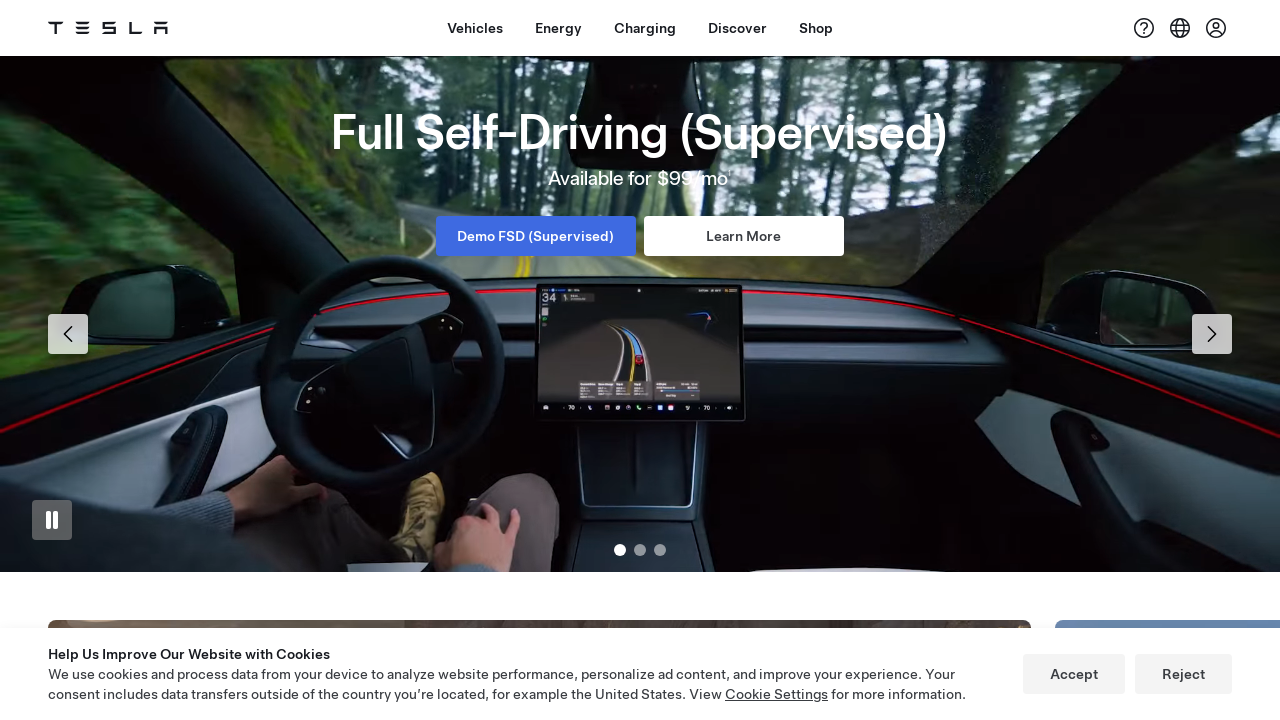

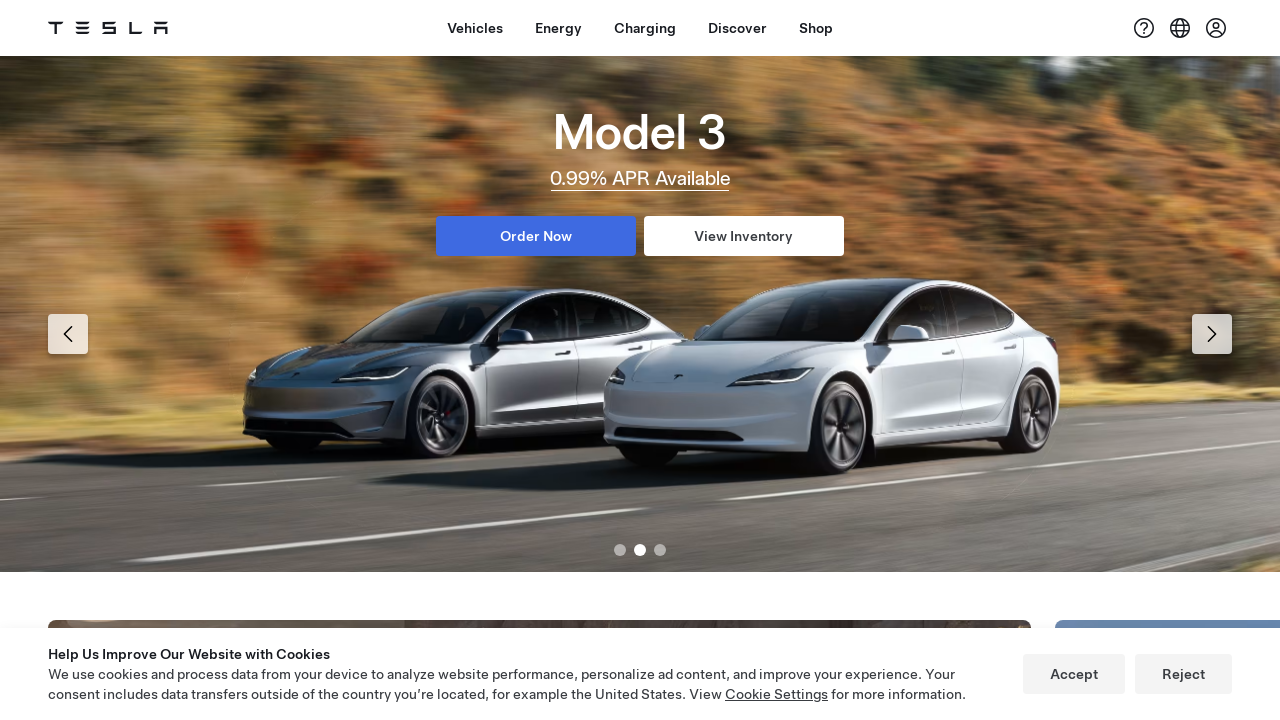